Navigates to the ConnectedIO homepage and verifies the page loads

Starting URL: https://www.connectedio.com/

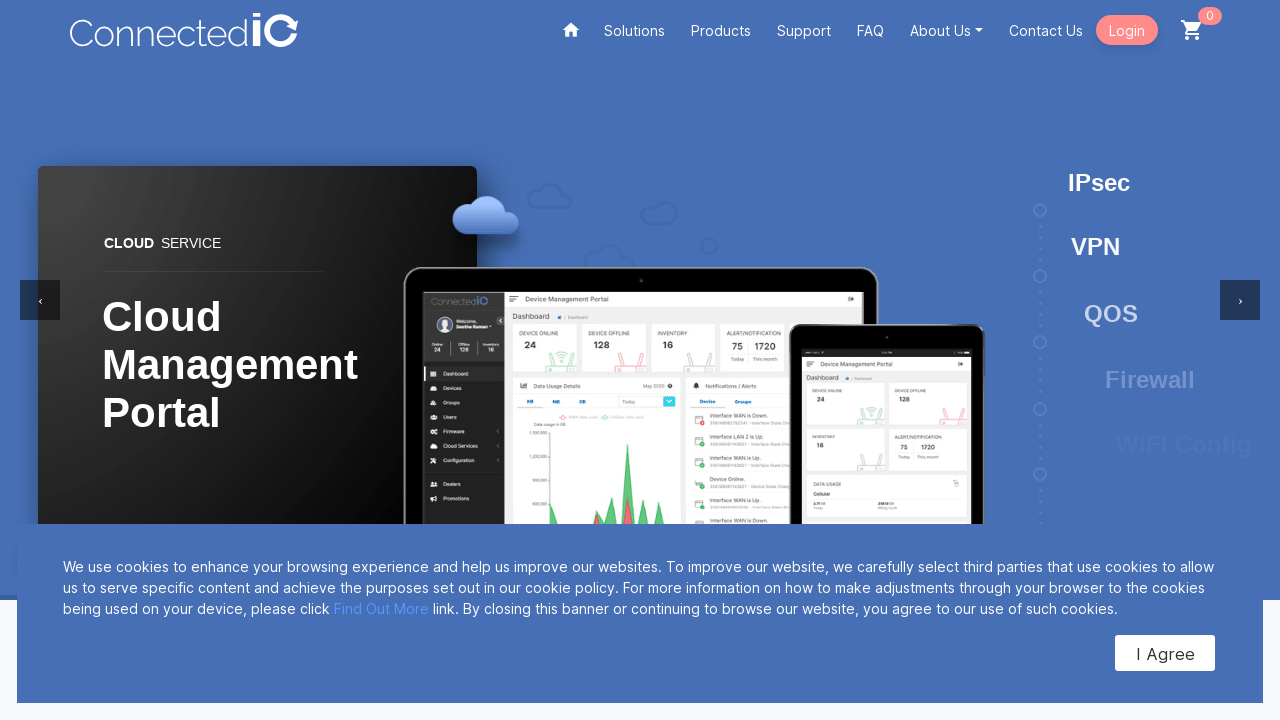

Waited for ConnectedIO homepage to load (DOM content loaded)
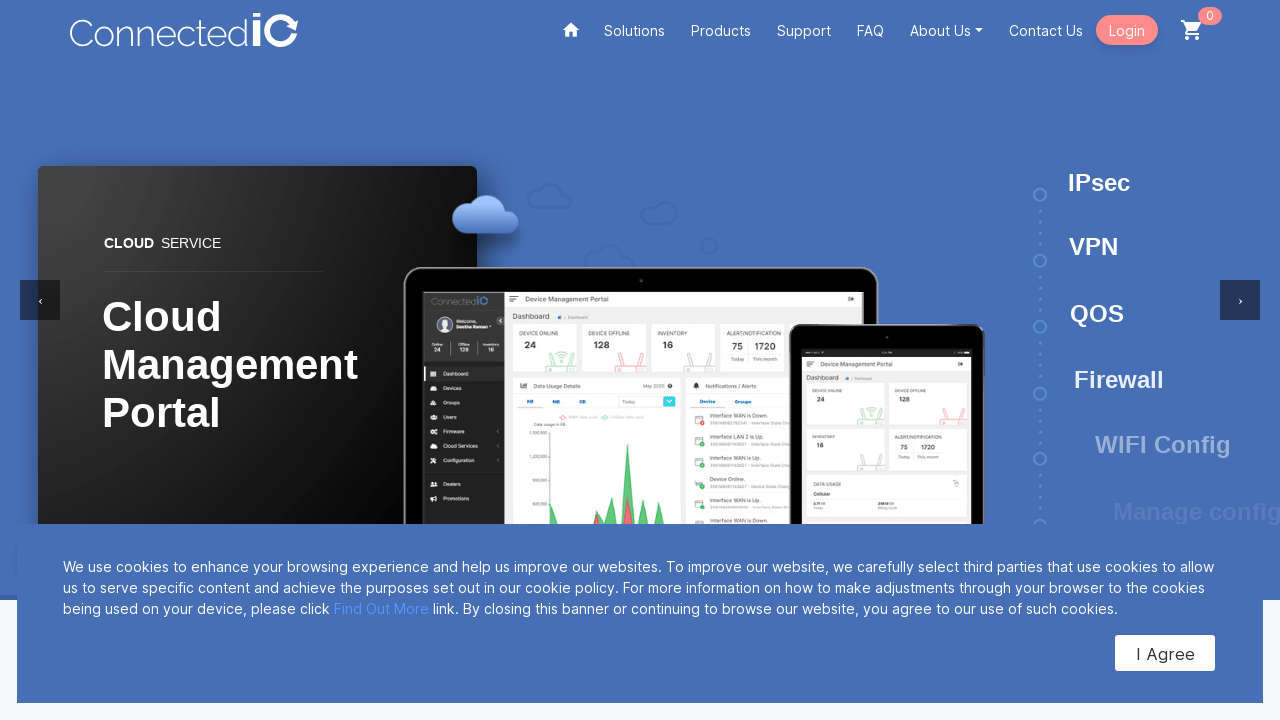

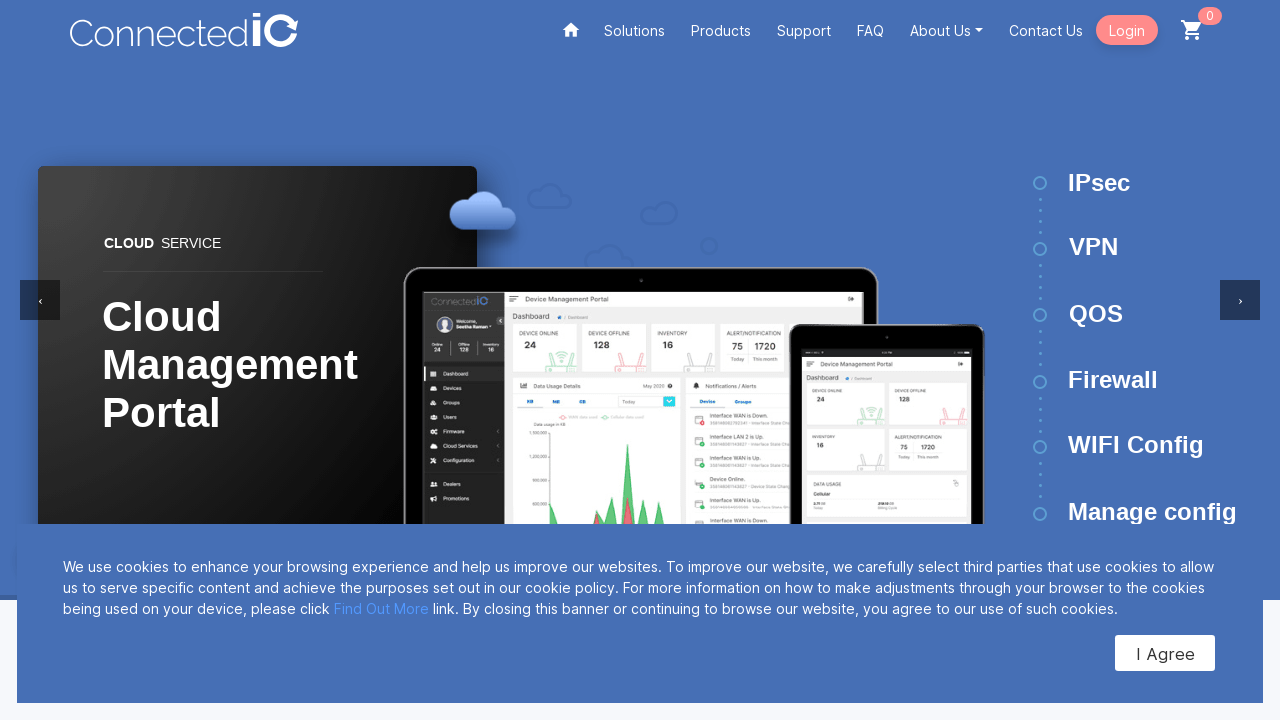